Tests telephone input validation by submitting an empty telephone field and verifying that an "Invalid value." error message is displayed.

Starting URL: https://www.activetrail.com/free-trial/

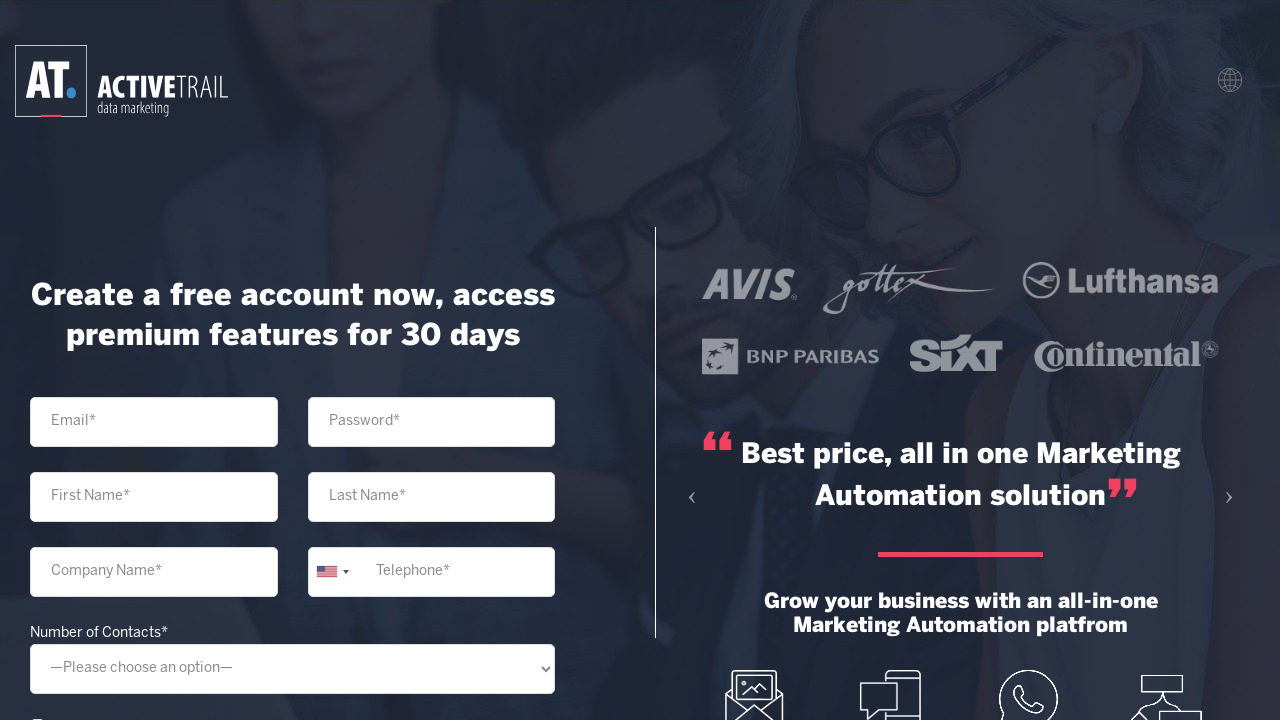

Set viewport size to 1920x1080
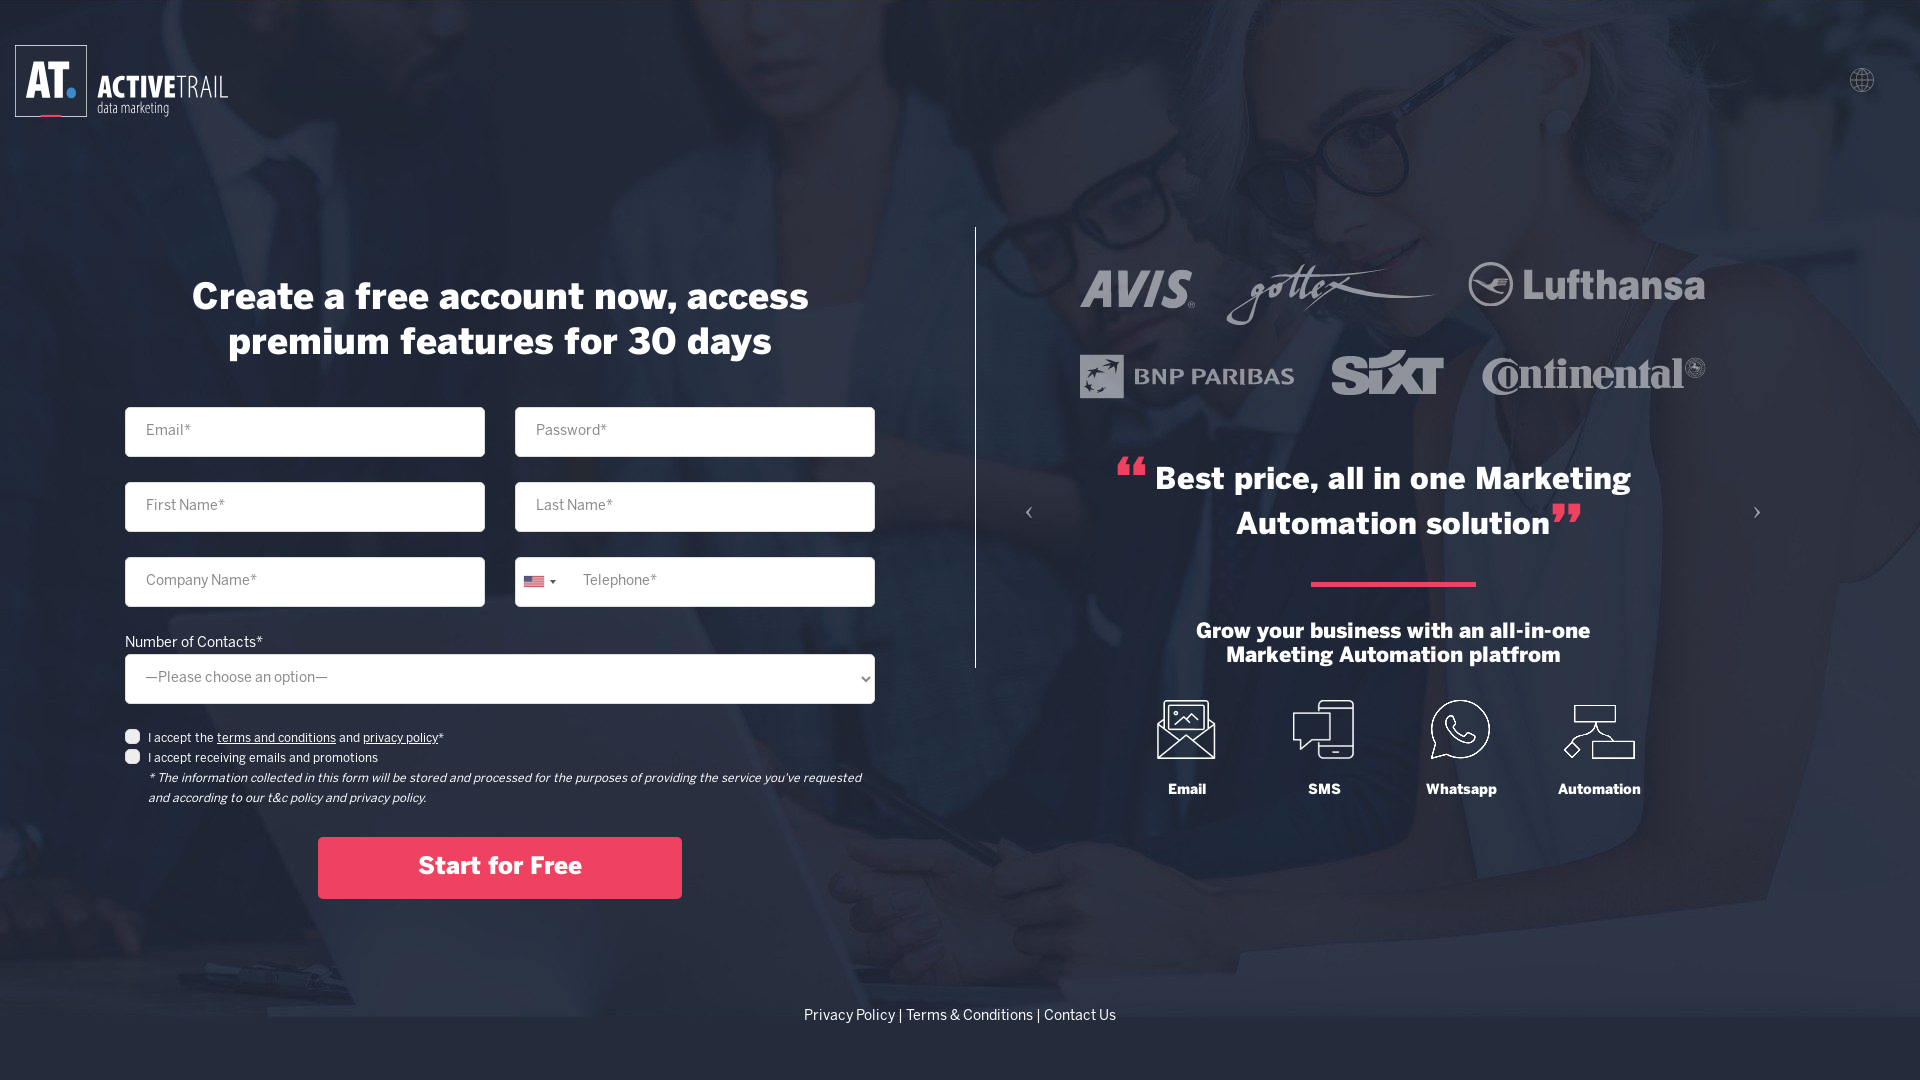

Left telephone input empty on xpath=//input[@placeholder='Telephone*']
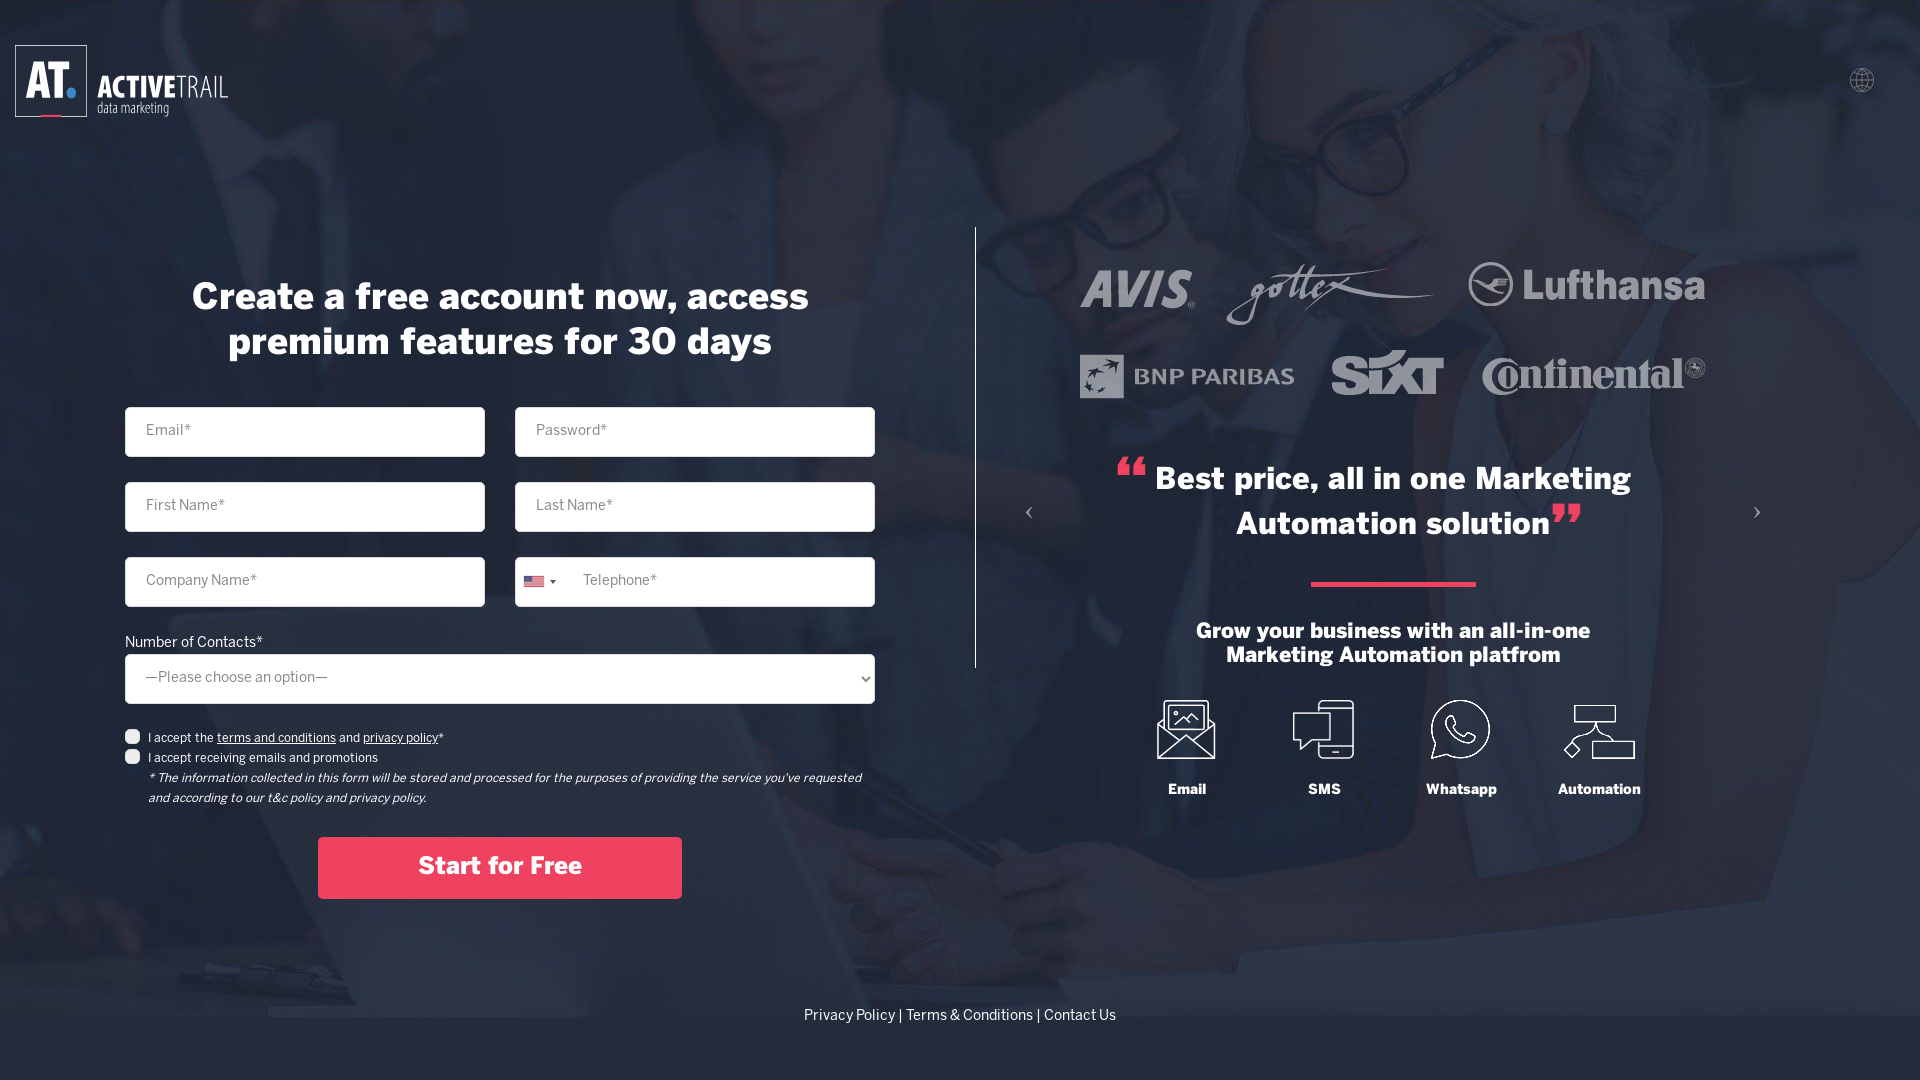

Clicked submit button at (500, 868) on xpath=//input[@type='submit']
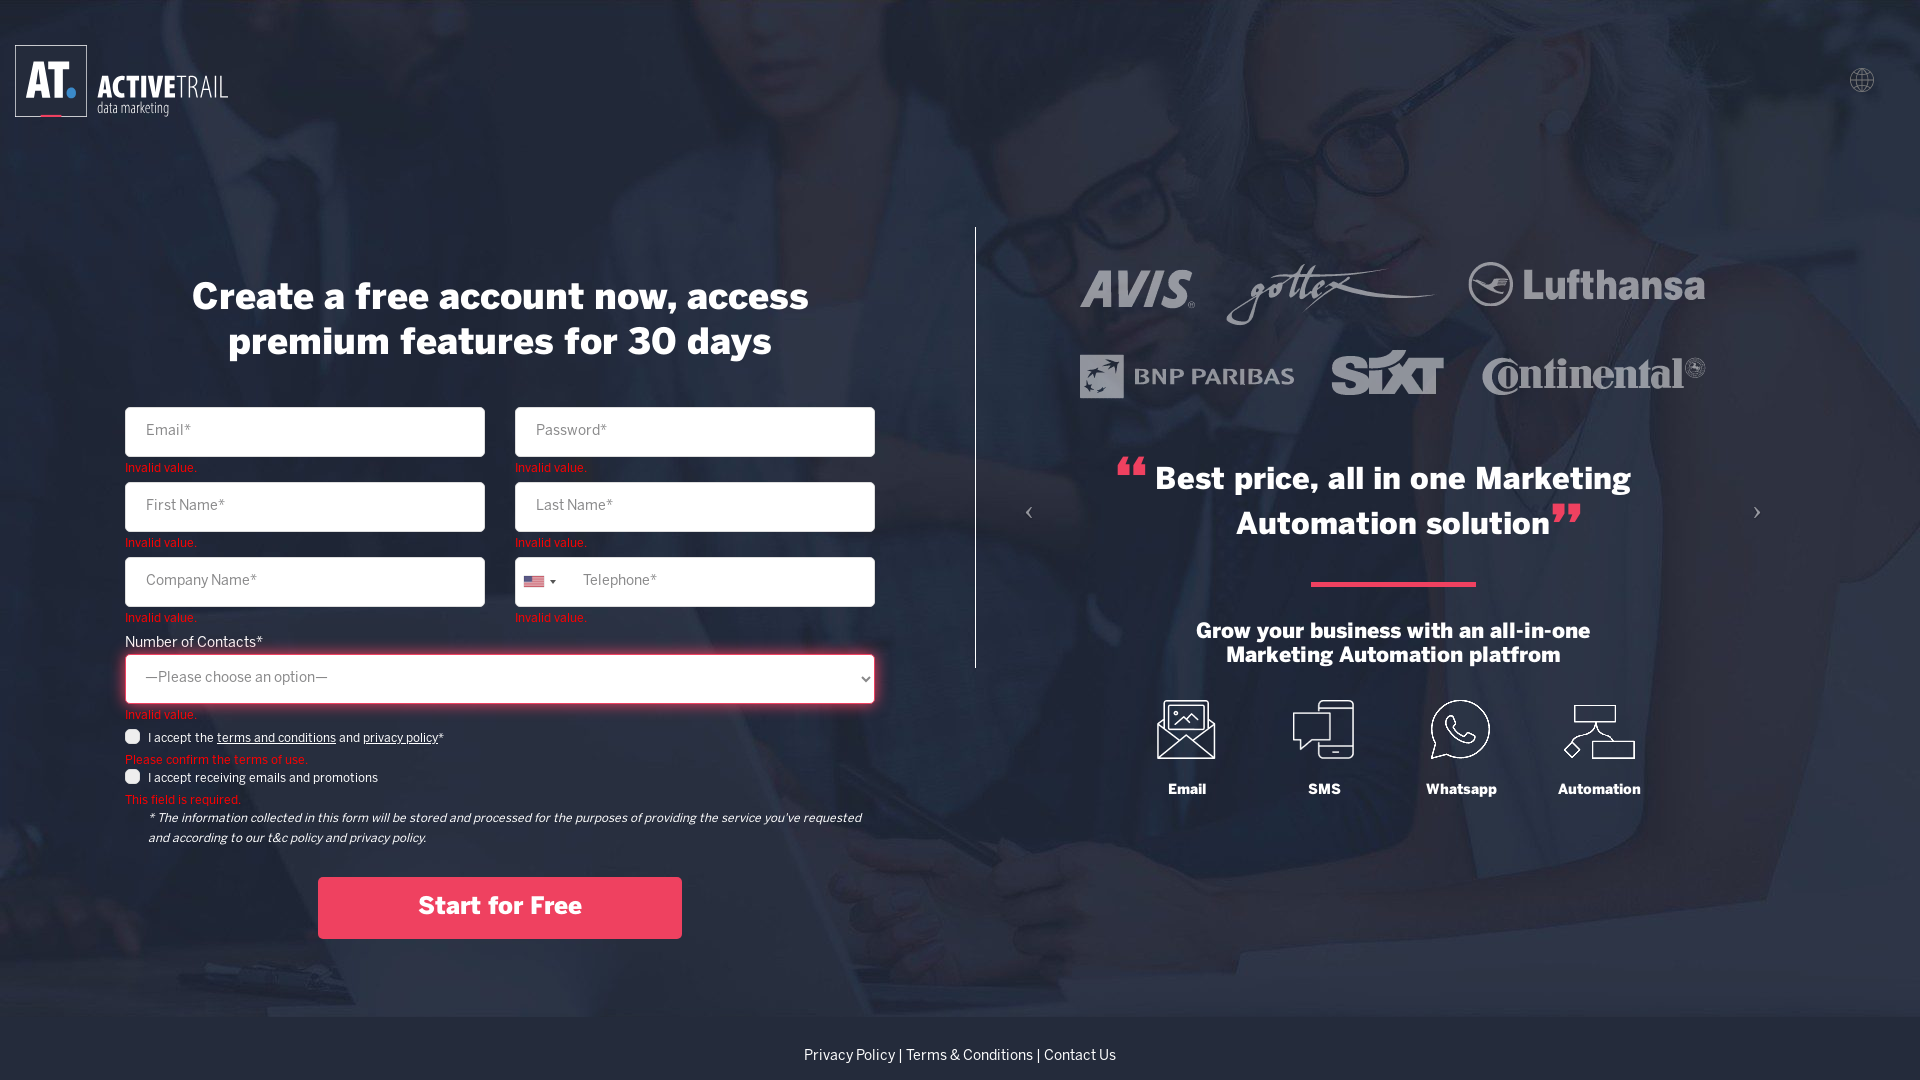

Error message became visible
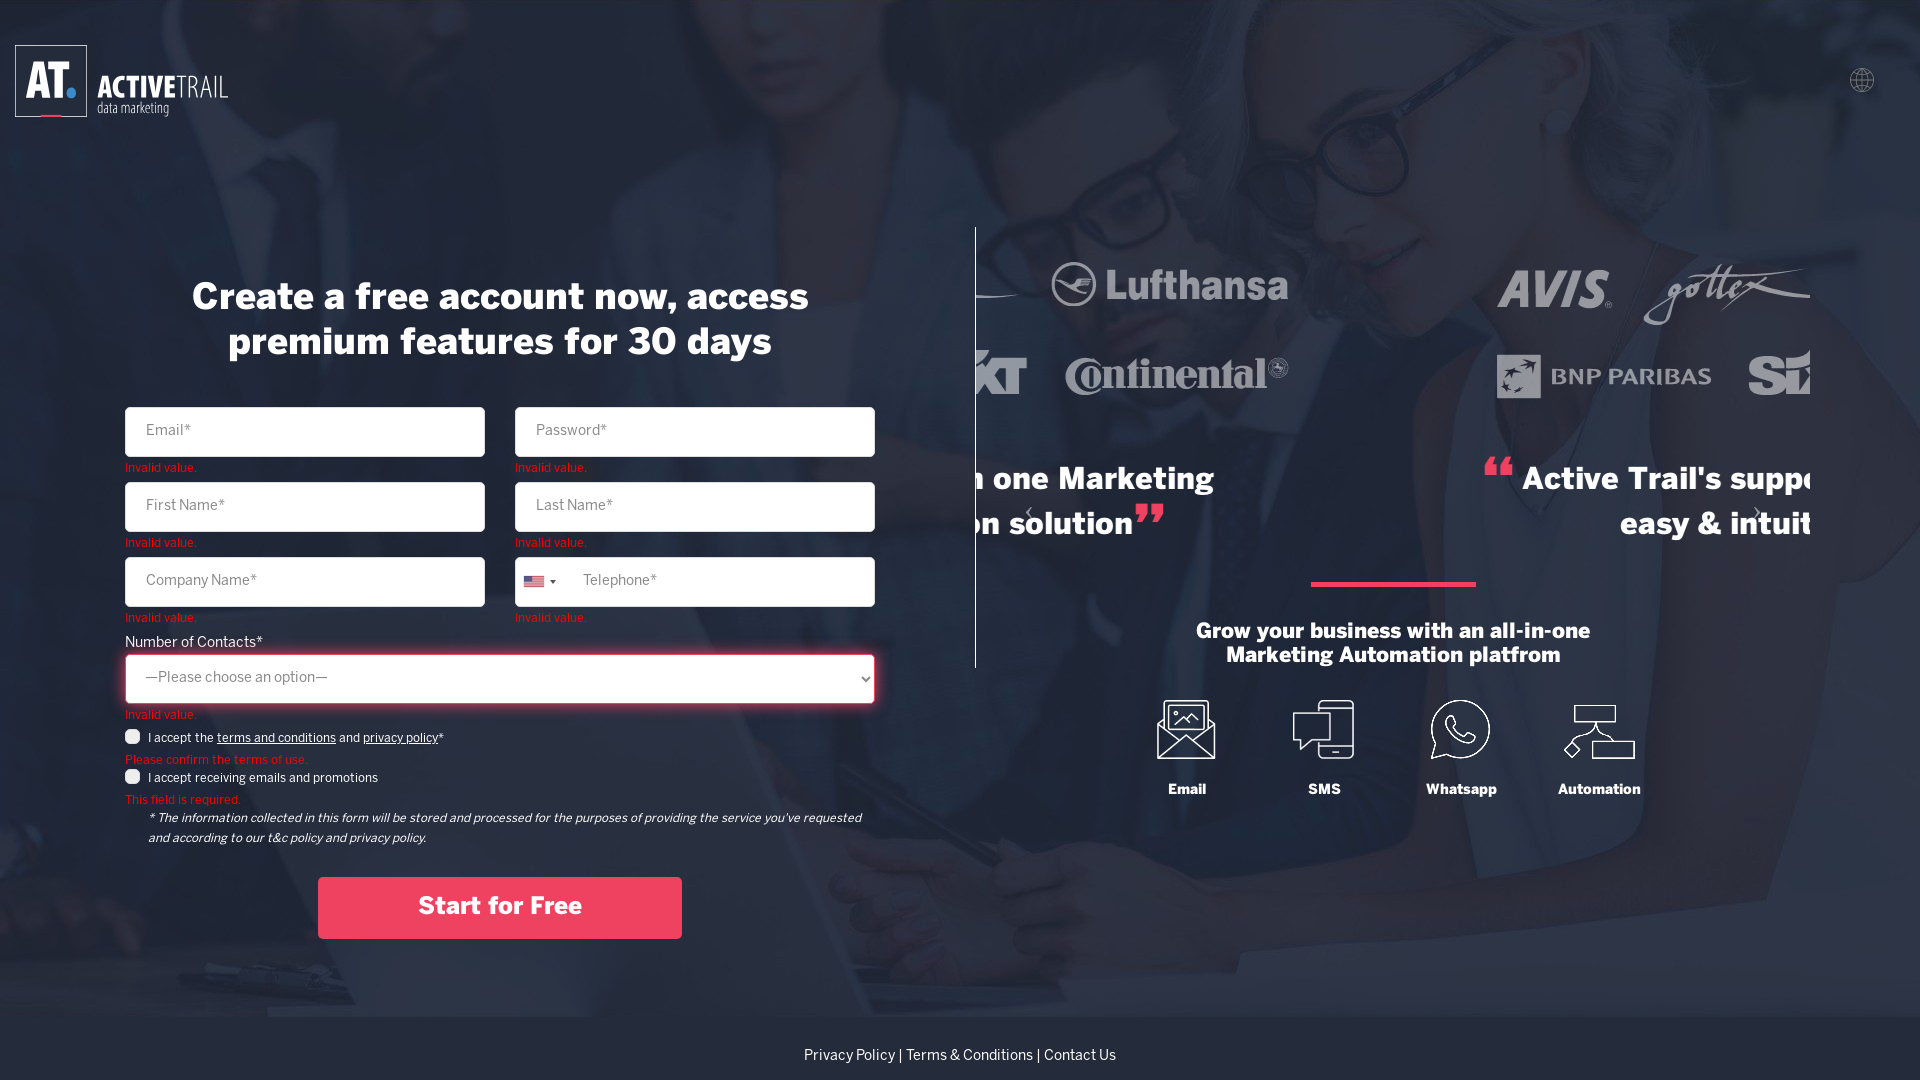

Retrieved error message text: 'Invalid value.'
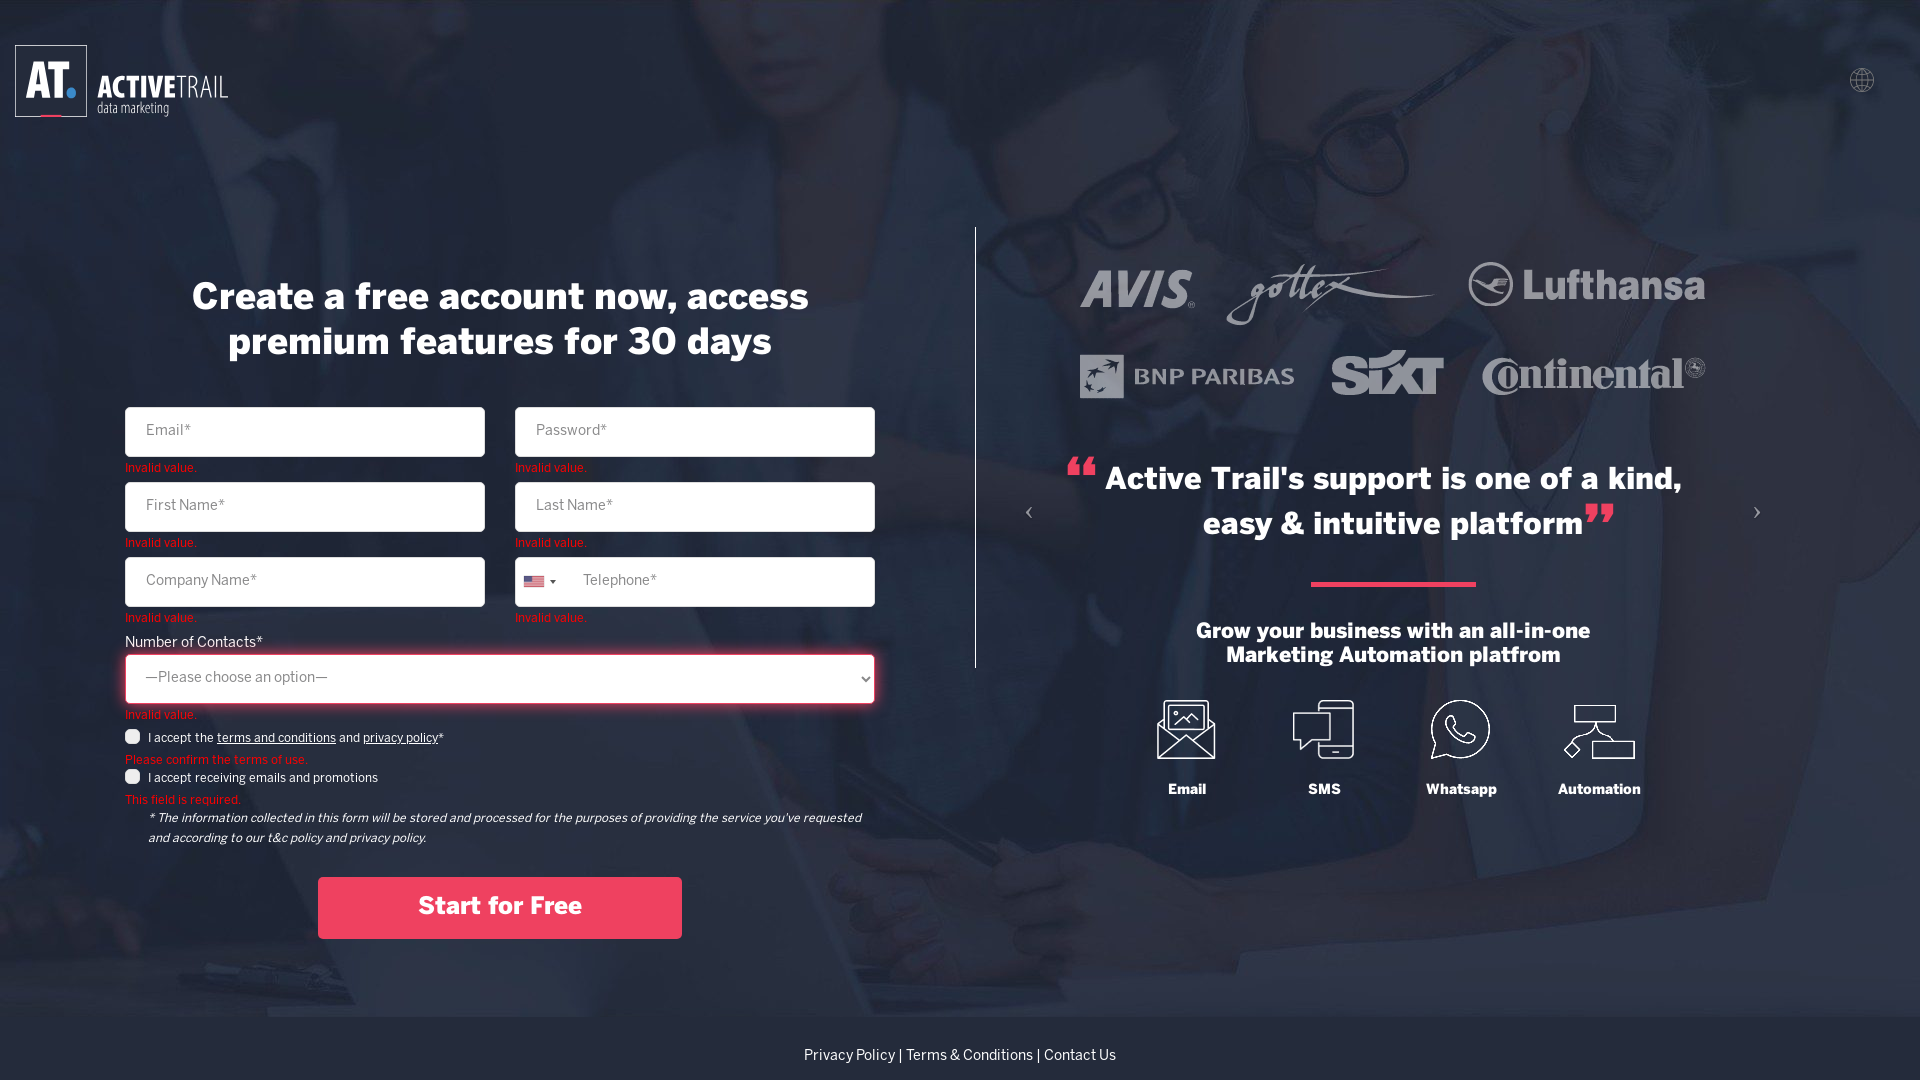

Verified error message is 'Invalid value.'
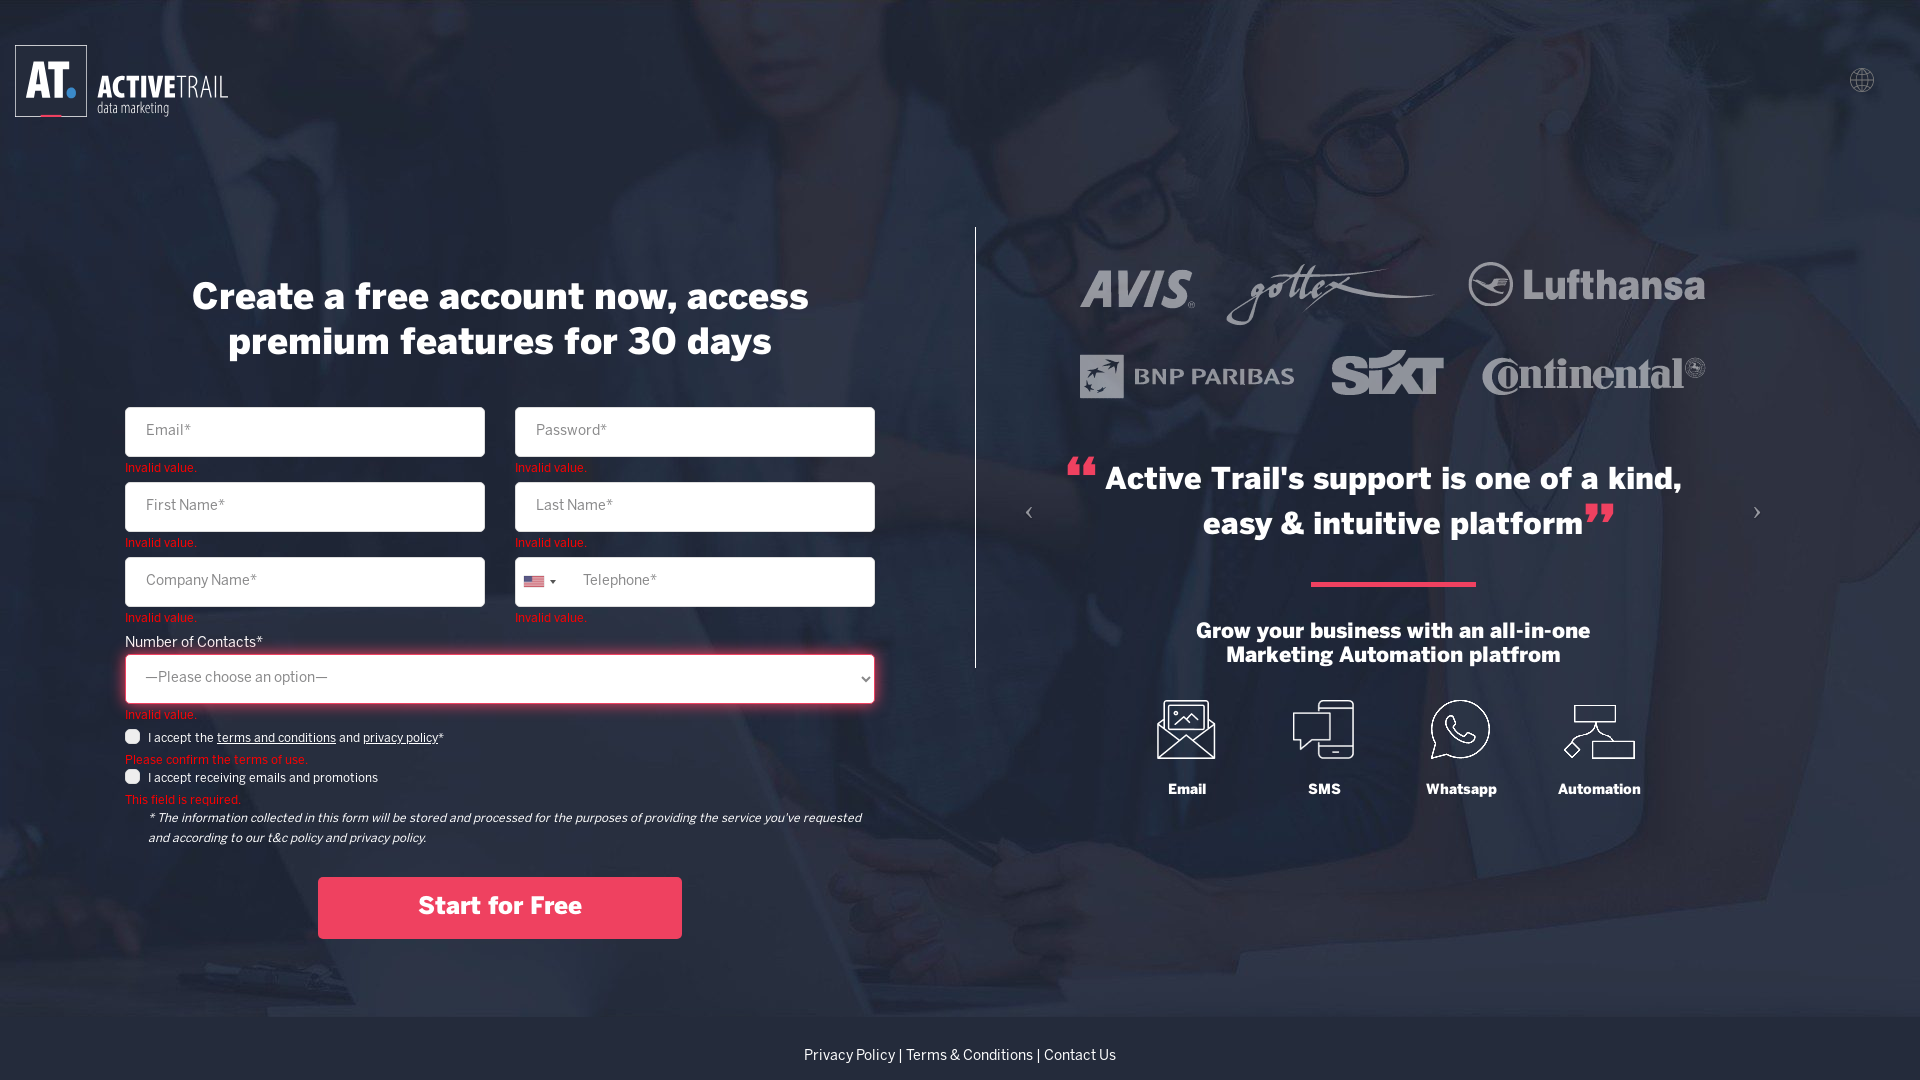

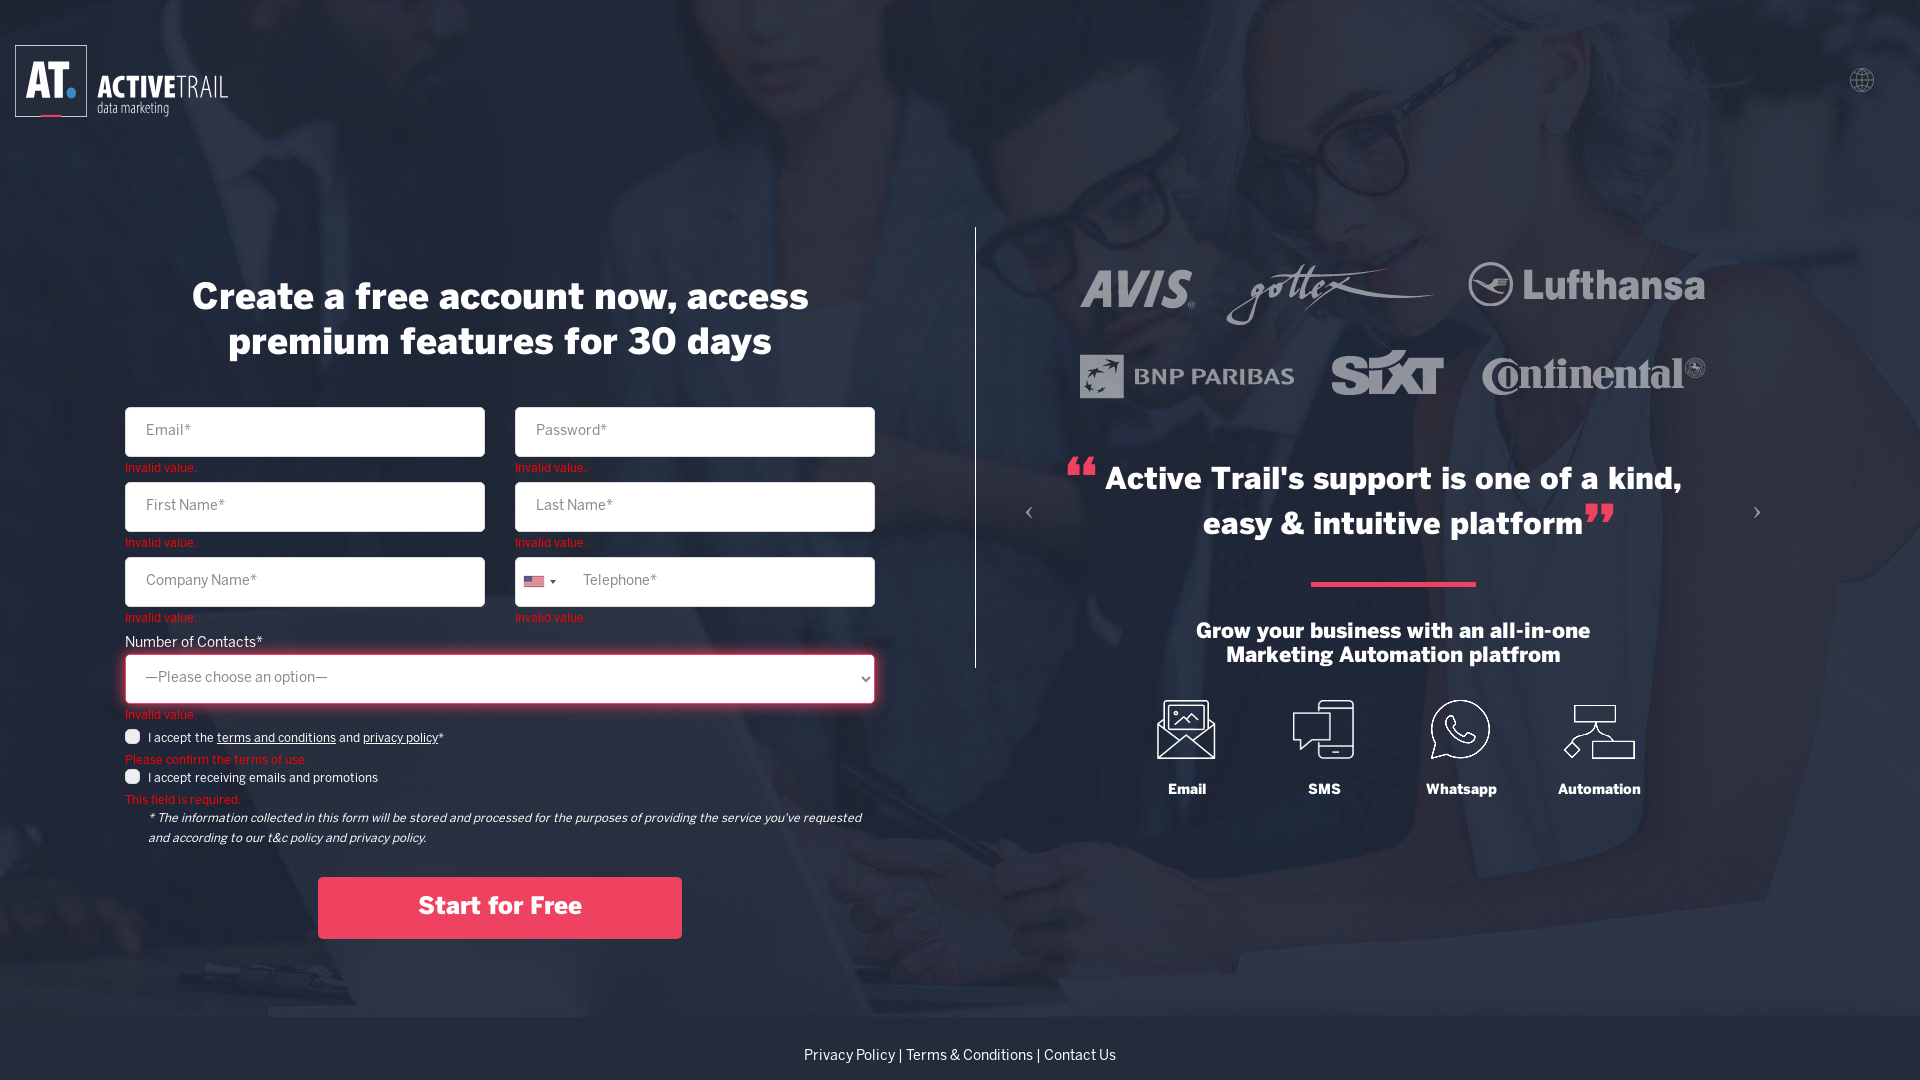